Tests input field functionality on a practice site by filling a full name field, appending text to an existing input value, pressing Tab, and verifying a readonly field's value

Starting URL: https://letcode.in/edit

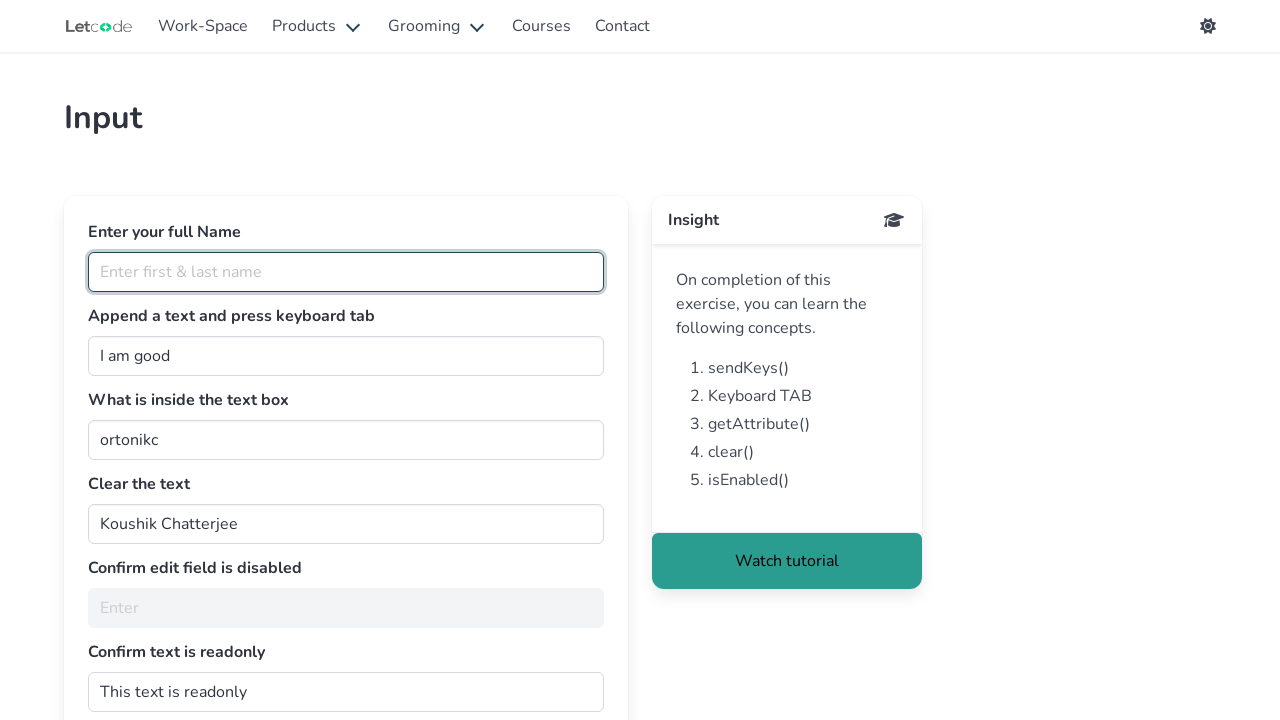

Filled full name field with 'Timothy Thacker' on input#fullName
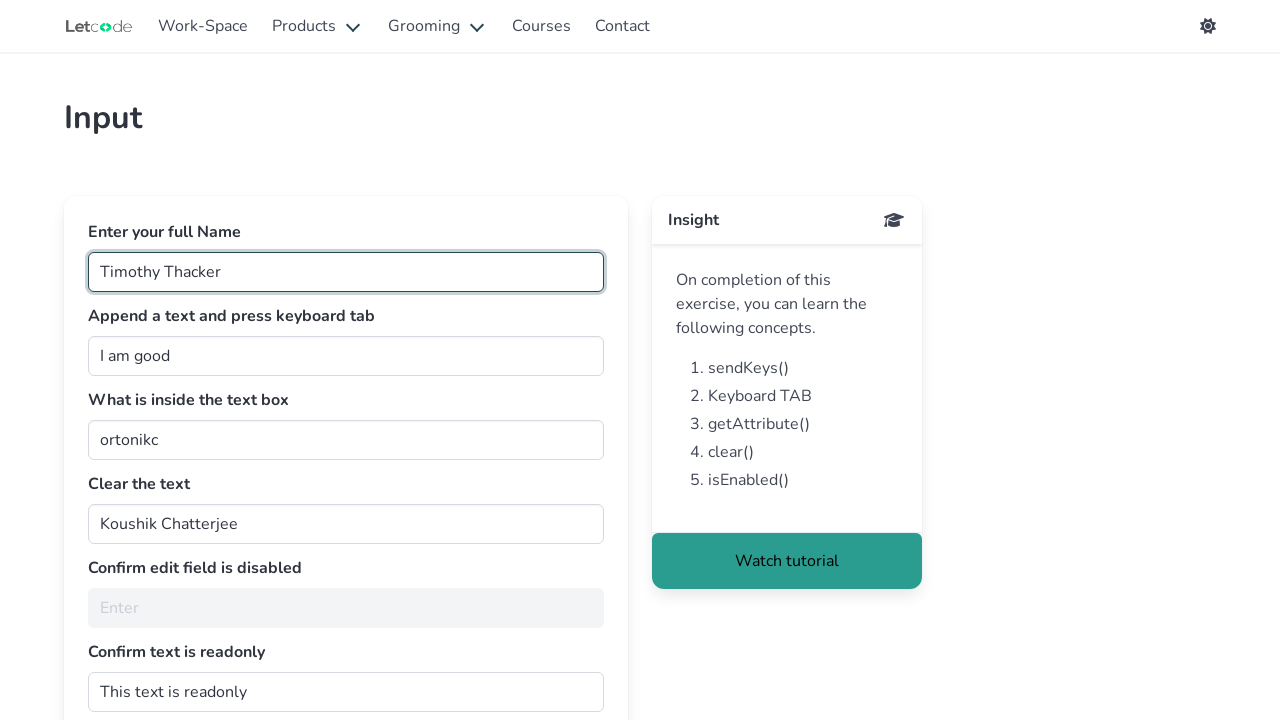

Retrieved current value from join input field
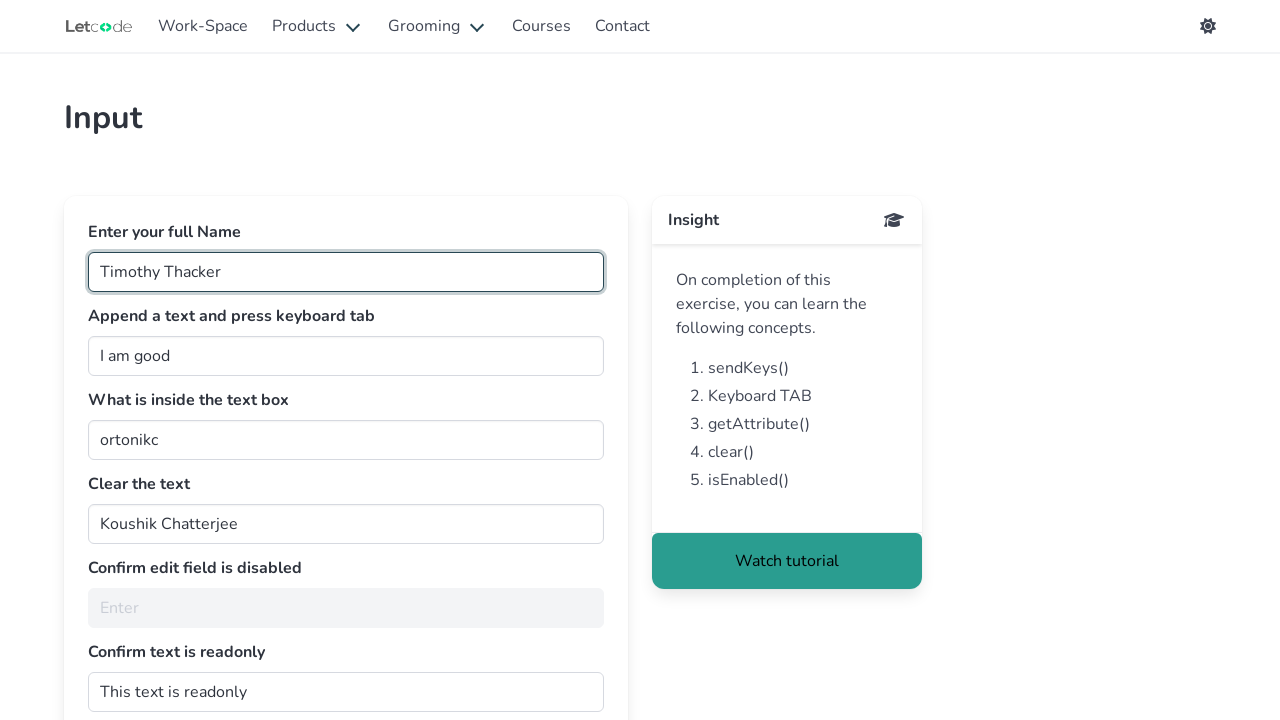

Appended text to join input field and filled it with combined value on input#join
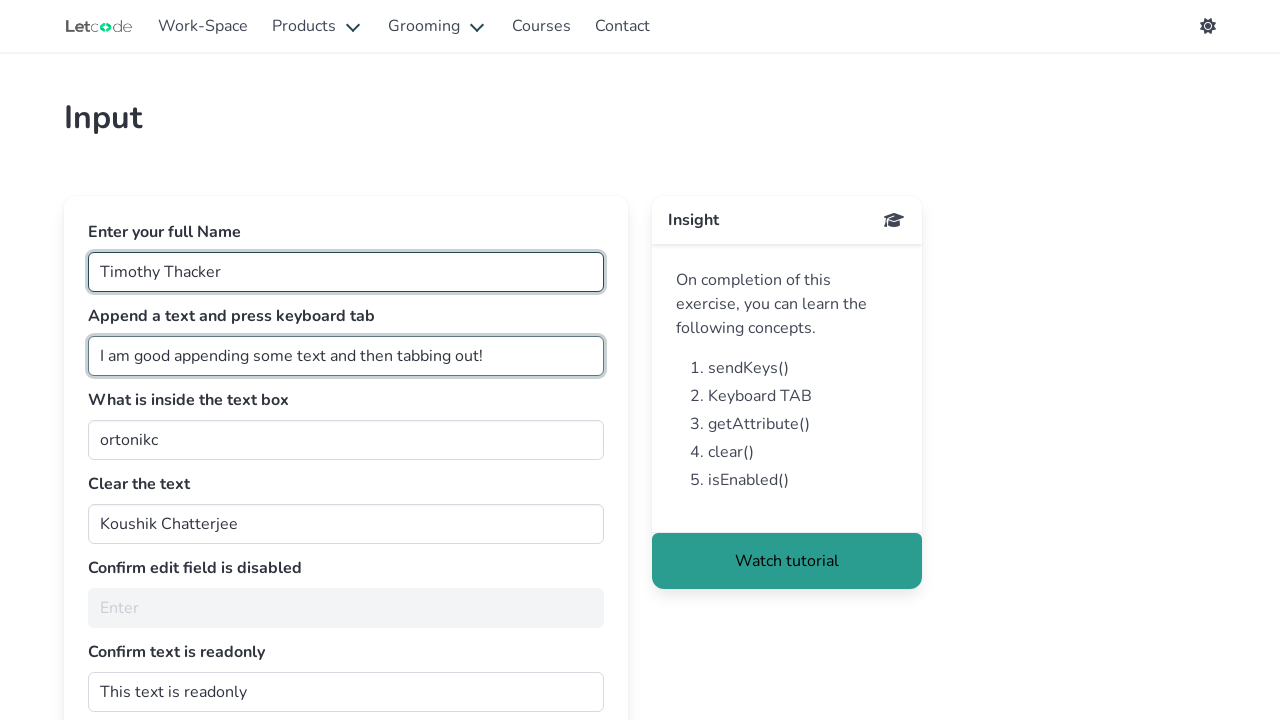

Pressed Tab key to move to next field
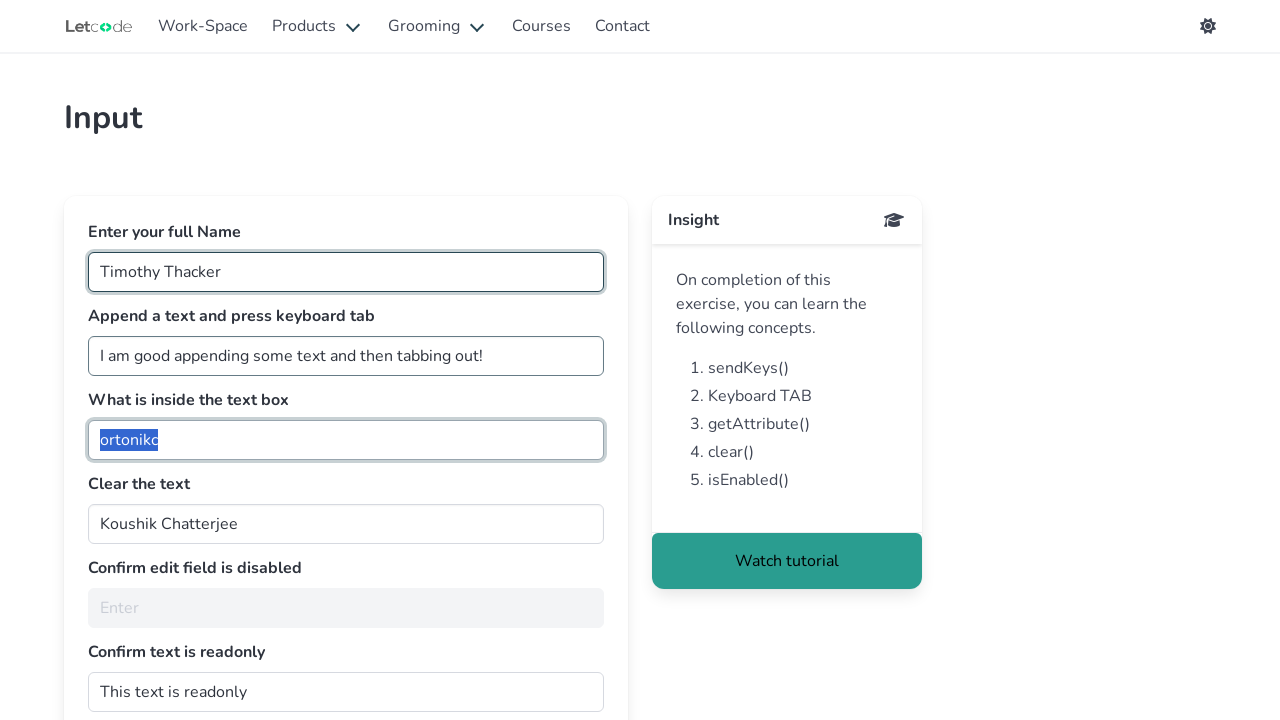

Retrieved value from readonly getMe input field
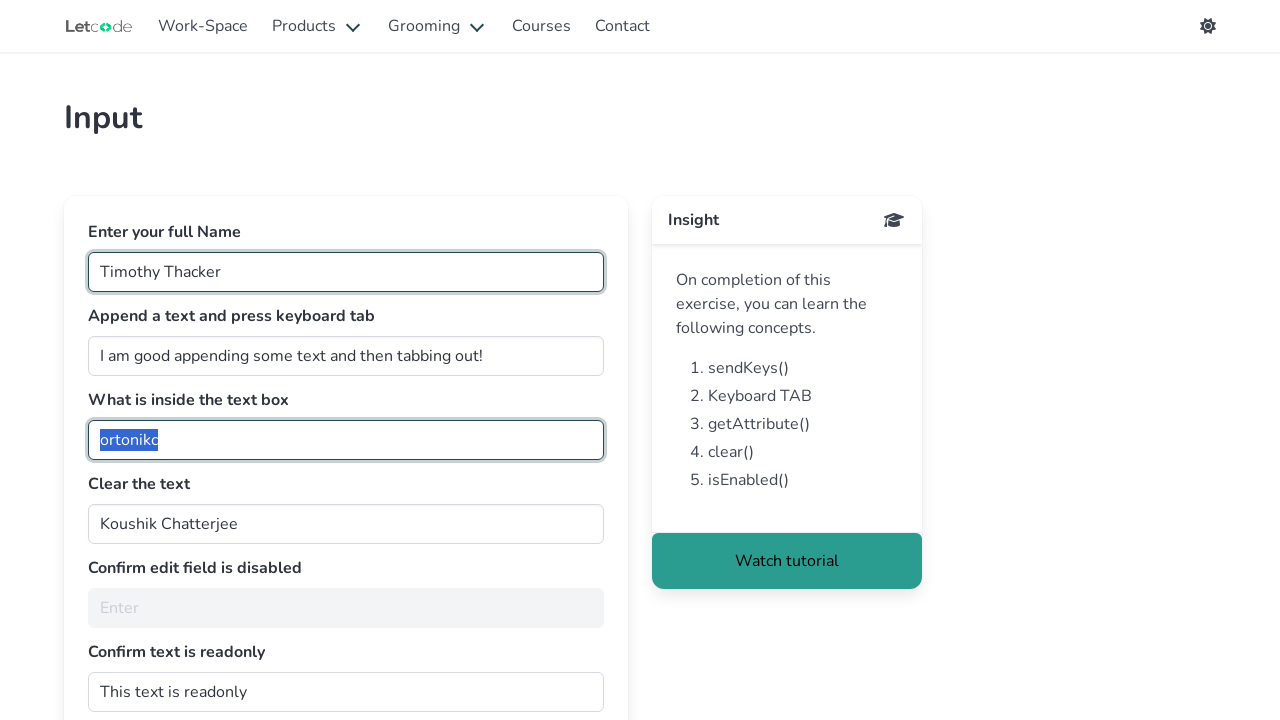

Verified getMe field value equals 'ortonikc'
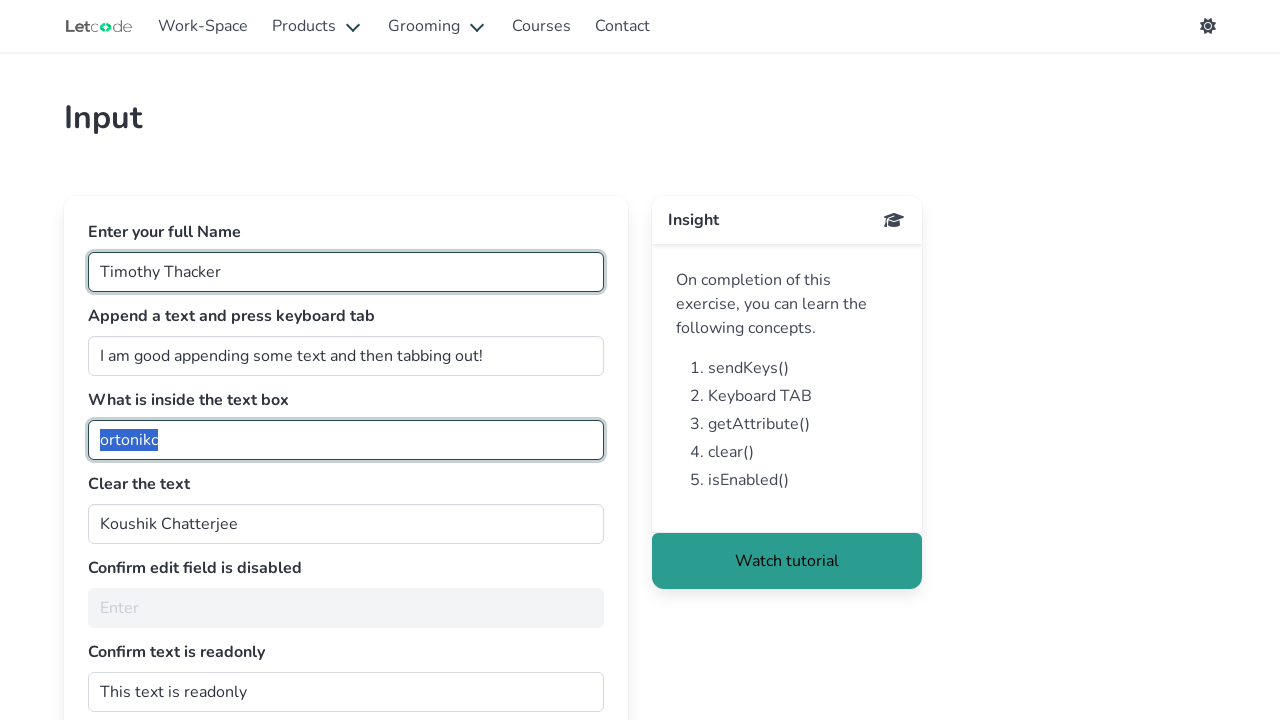

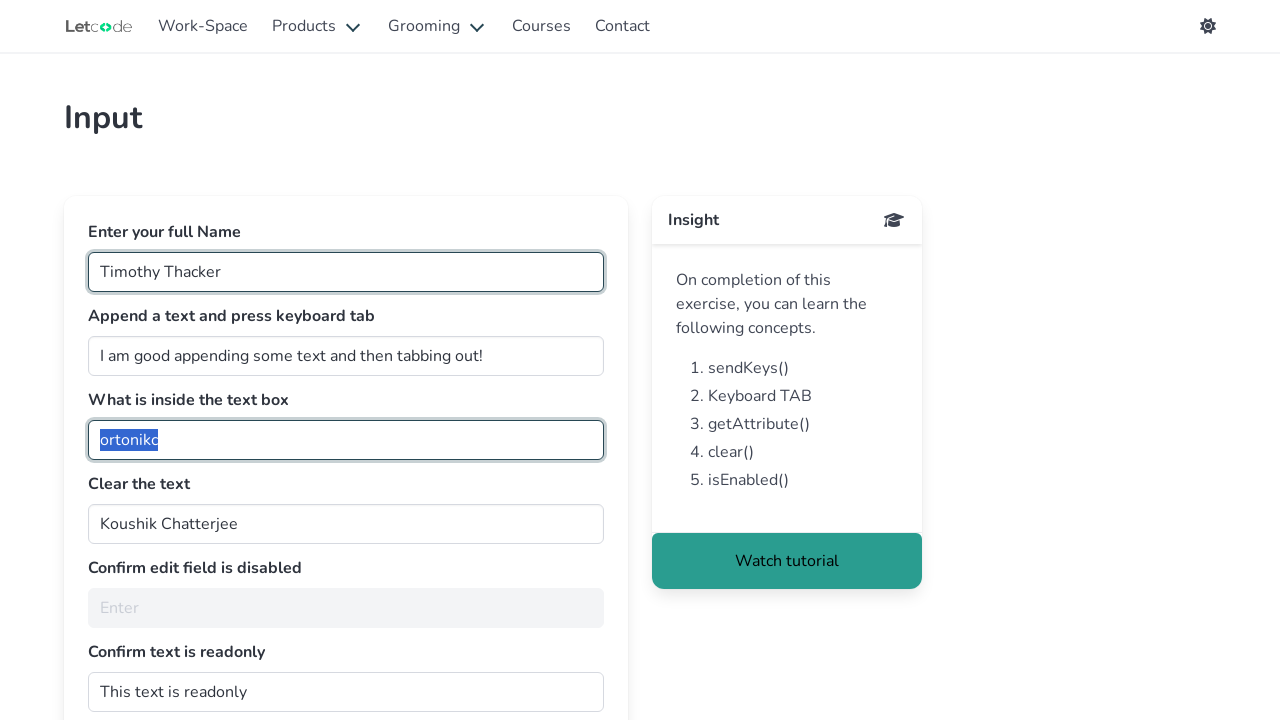